A web page refresher tool that navigates to a URL and refreshes the page multiple times. The script performs site analysis, collects page metrics, and refreshes the page based on user configuration.

Starting URL: https://github.com/Xenonesis

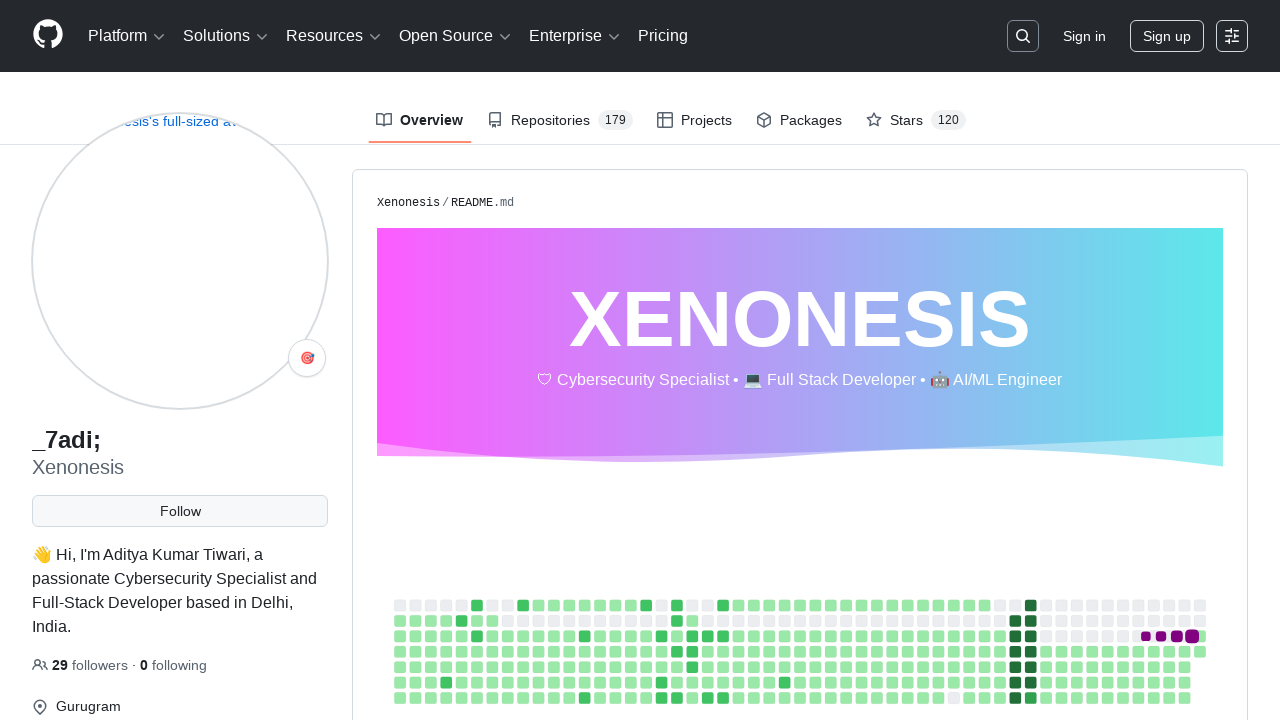

Waited for page to reach networkidle state
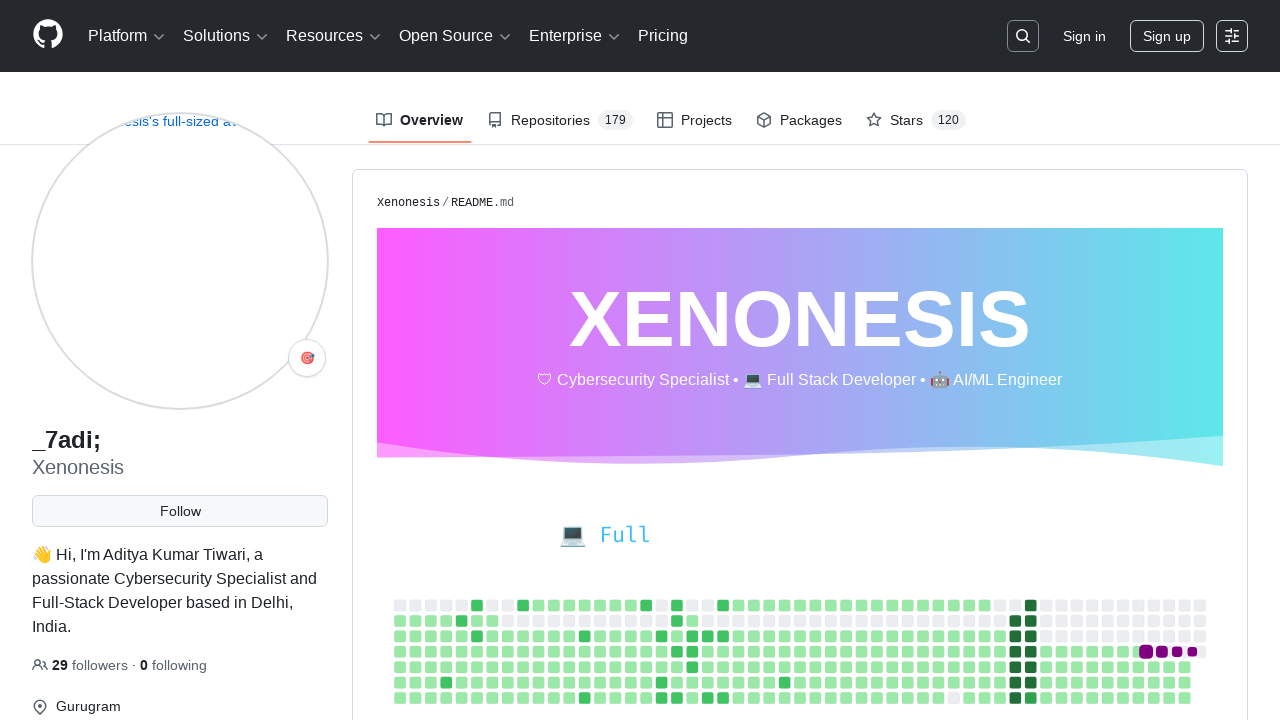

Reloaded the page
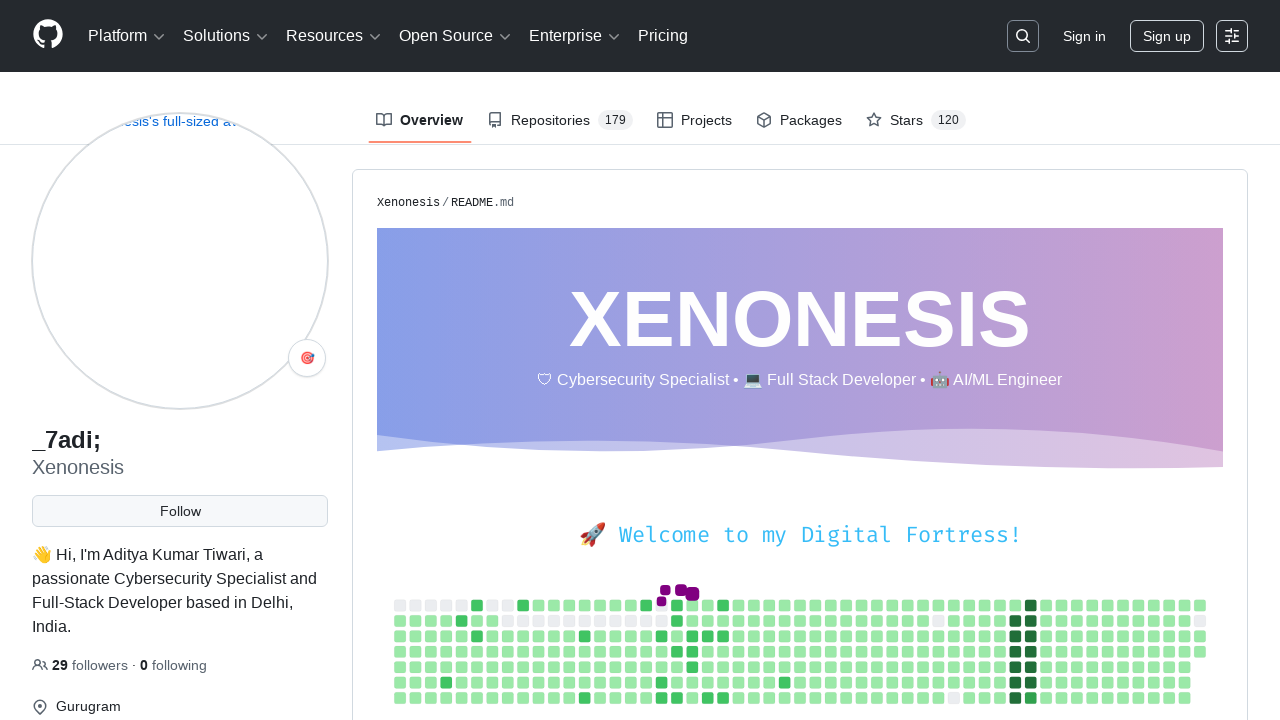

Waited for page to reach networkidle state after reload
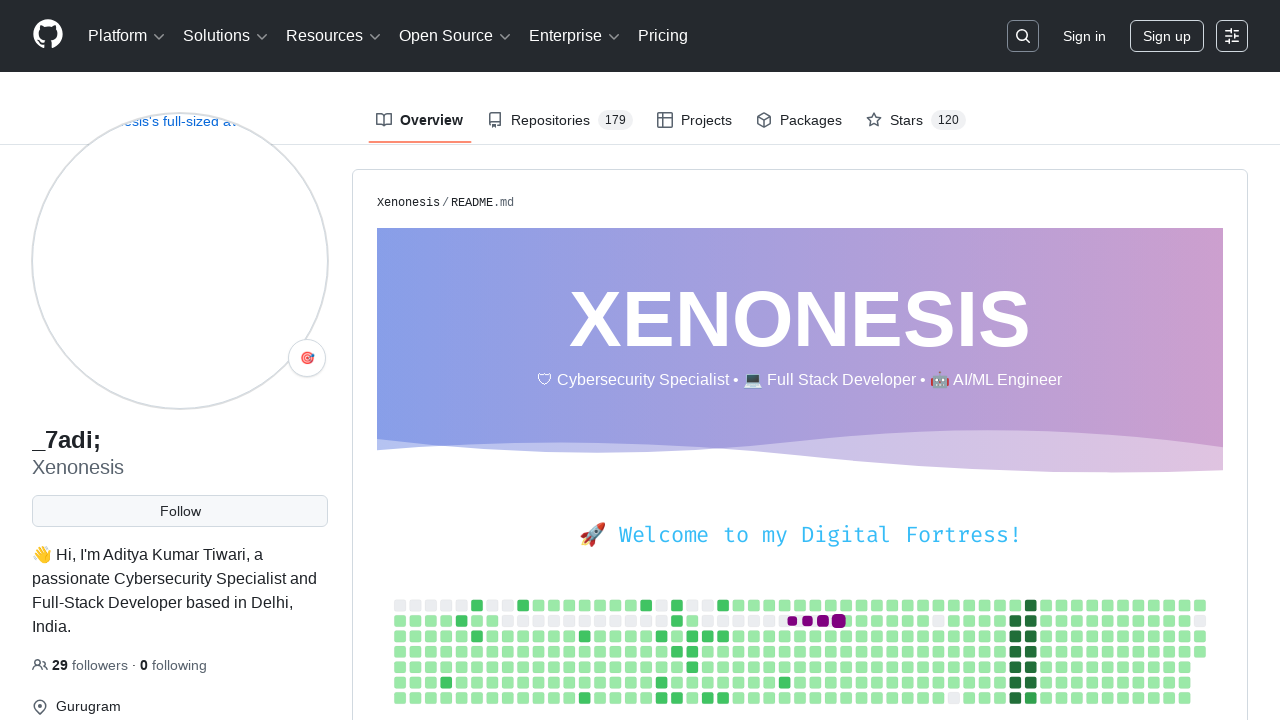

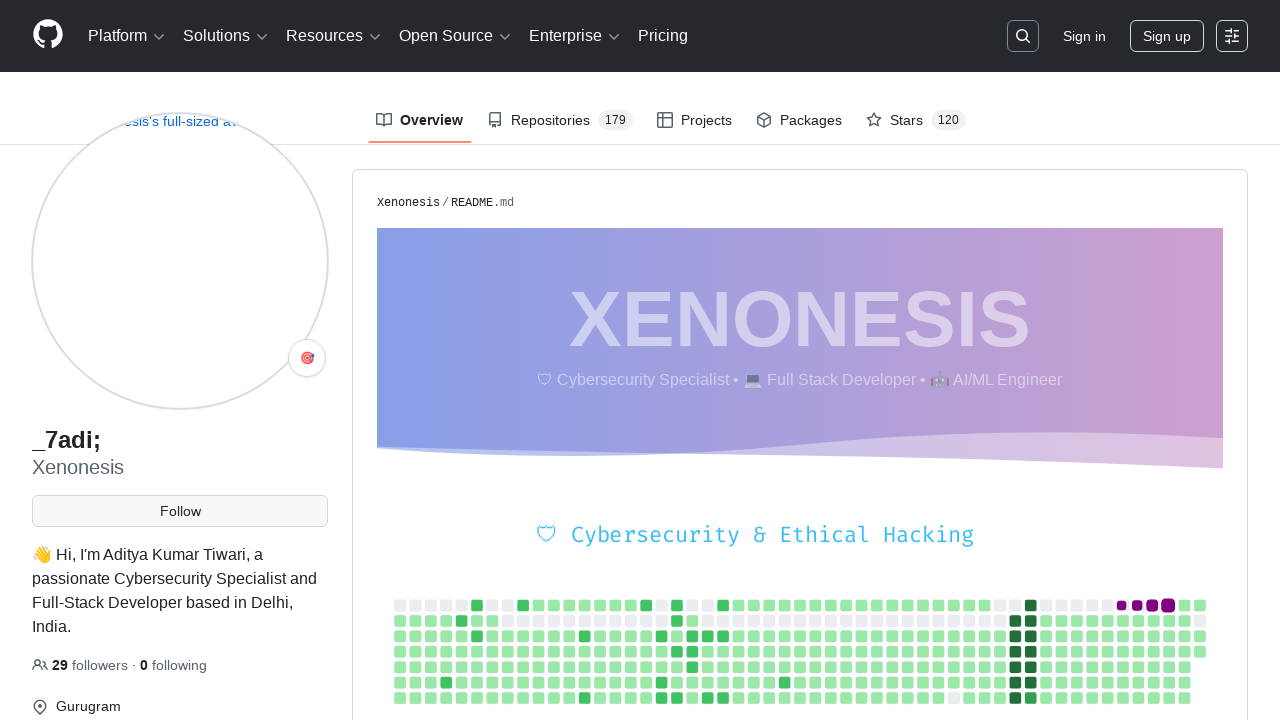